Tests adding an item to cart, opening the cart, removing items, and verifying the cart is empty

Starting URL: https://www.bstackdemo.com/

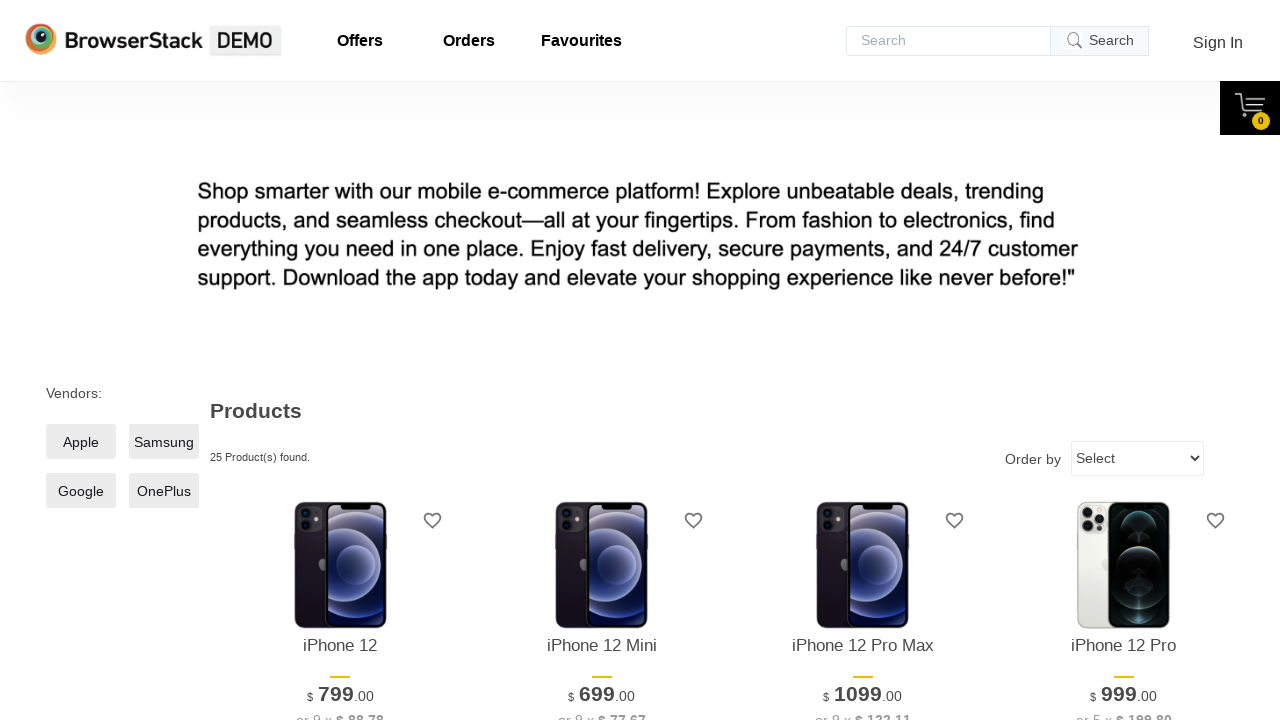

Clicked buy button to add item to cart at (340, 361) on .shelf-item__buy-btn
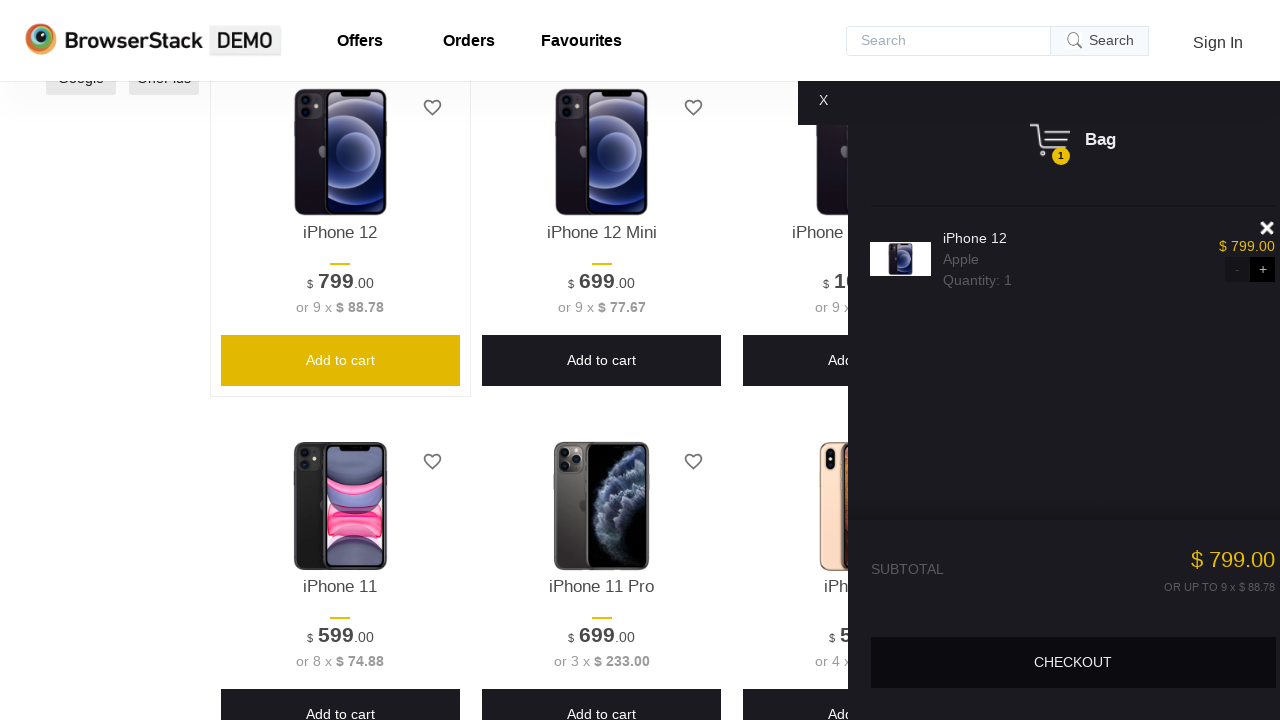

Clicked to open shopping cart at (1055, 398) on .float-cart
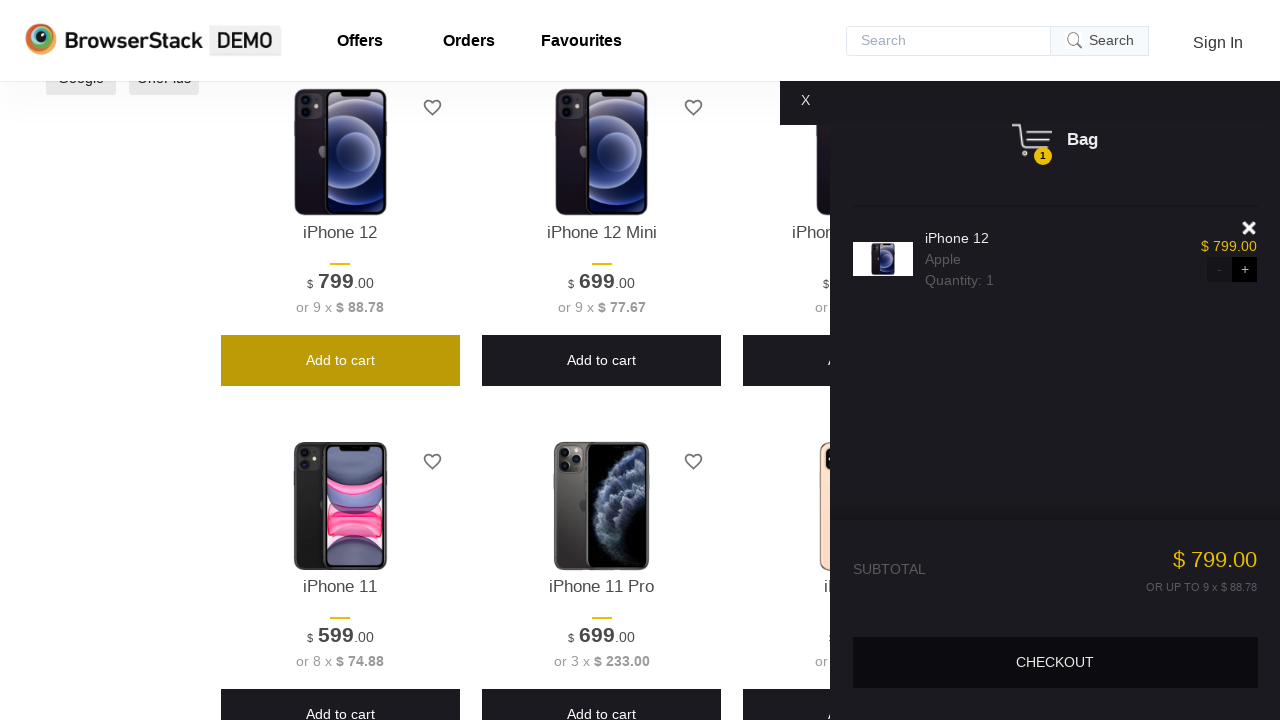

Clicked to remove first item from cart at (1250, 228) on .shelf-item__del
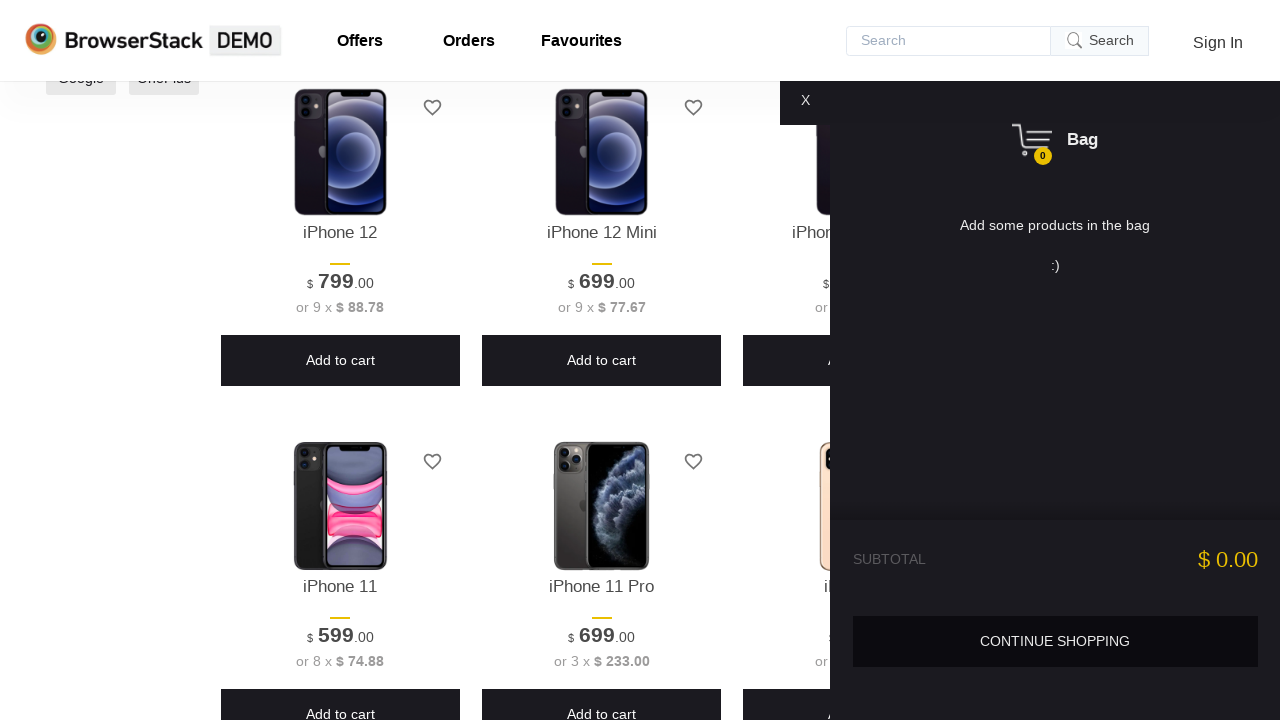

Verified cart is empty by detecting empty state message
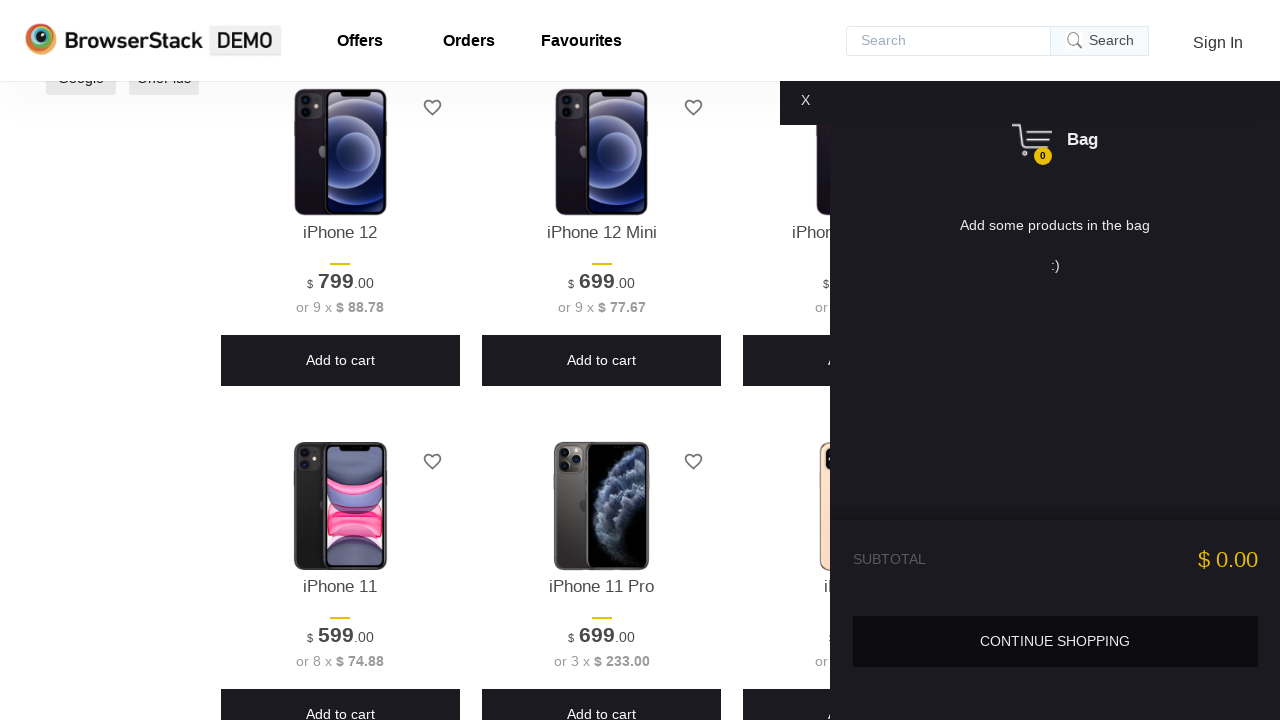

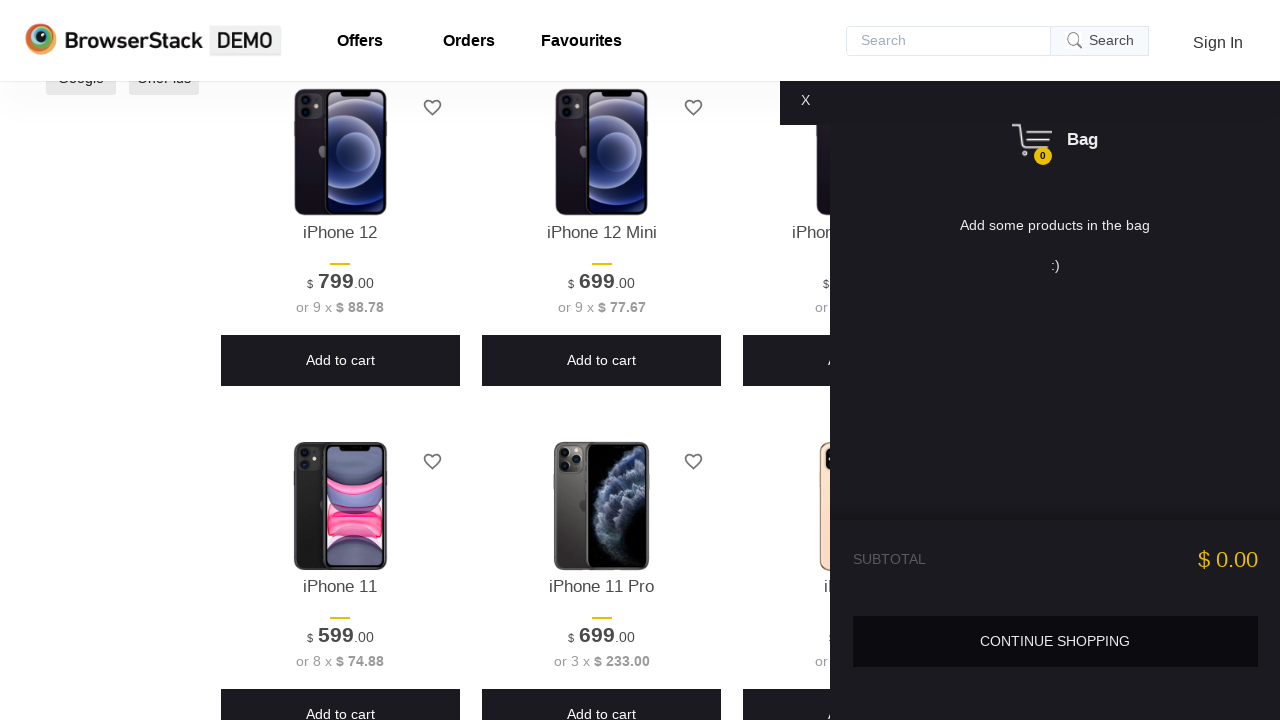